Navigates to Hepsiburada's homepage (Turkish e-commerce site) and verifies the page loads successfully

Starting URL: https://hepsiburada.com

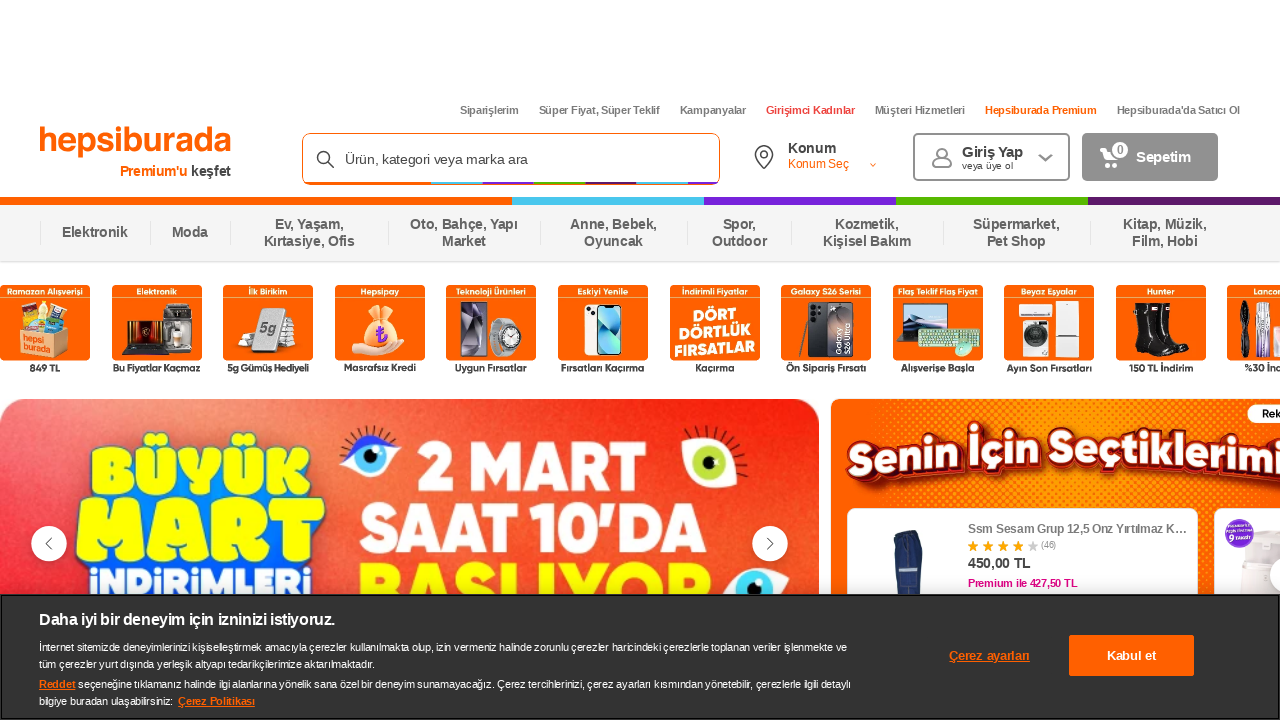

Navigated to Hepsiburada homepage
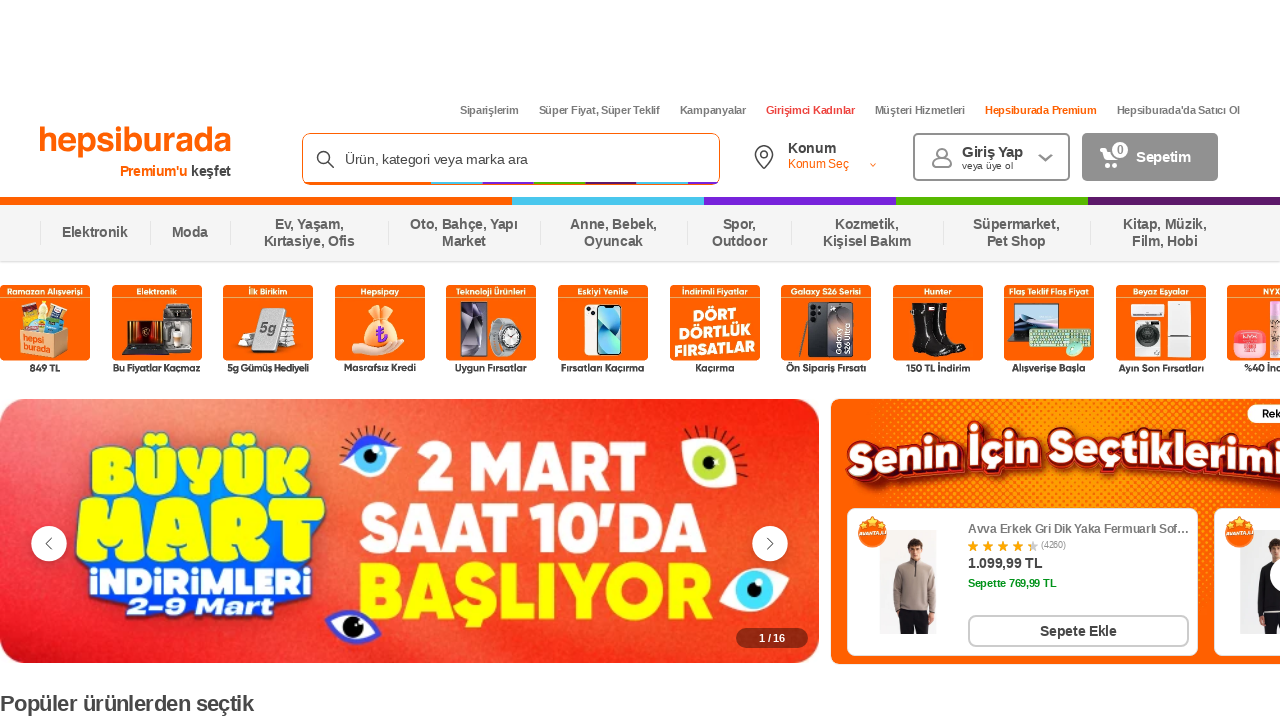

Page loaded completely - DOM content ready
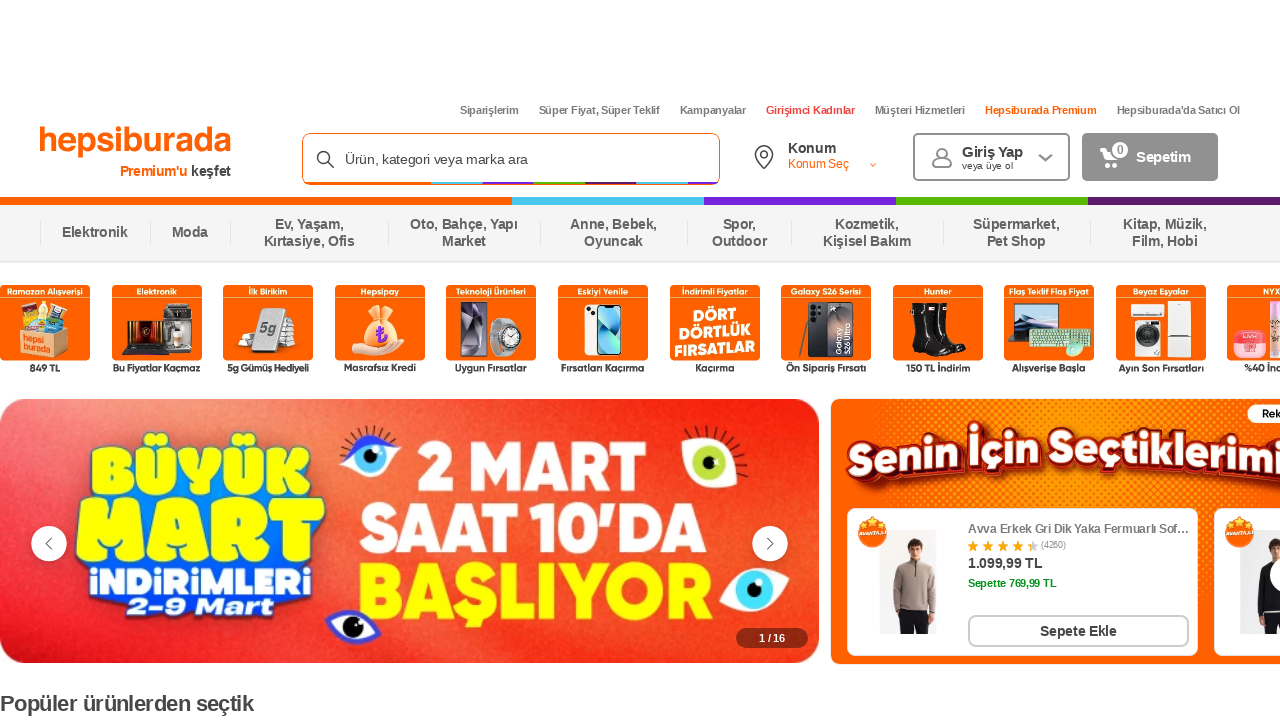

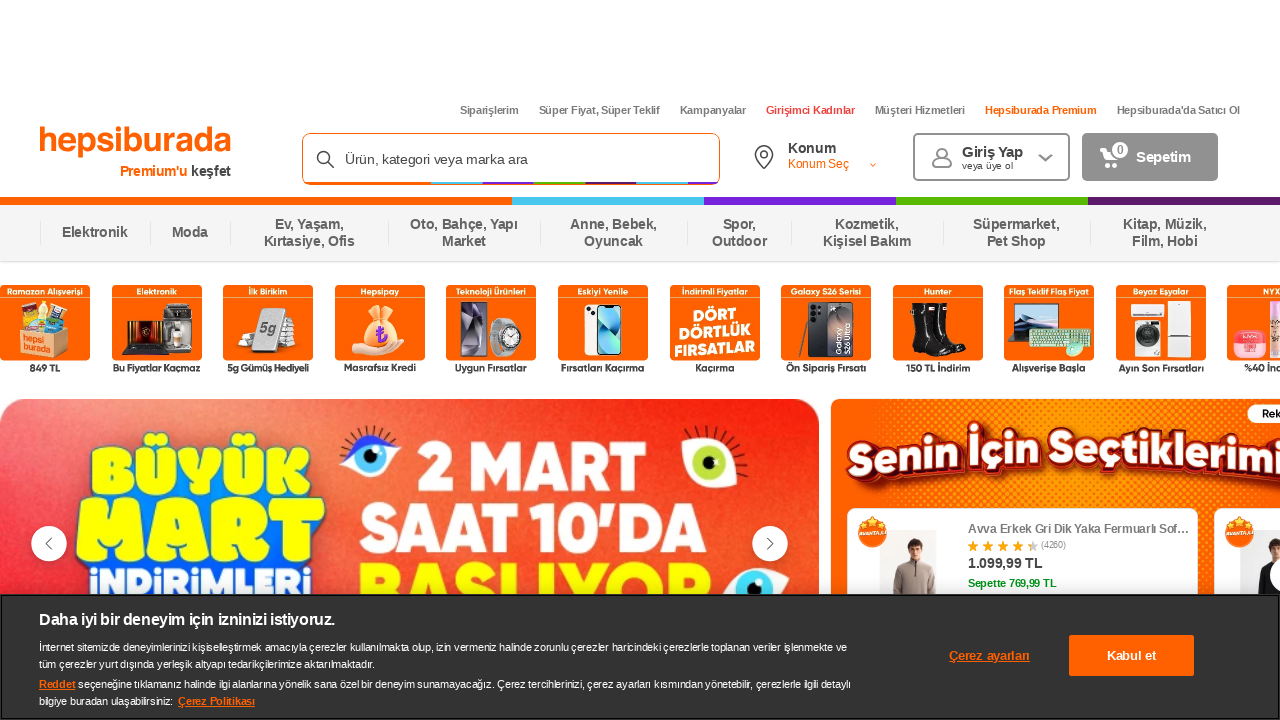